Navigates to a test automation practice page, scrolls to a table element, and interacts with table data by extracting rows and columns

Starting URL: https://testautomationpractice.blogspot.com/

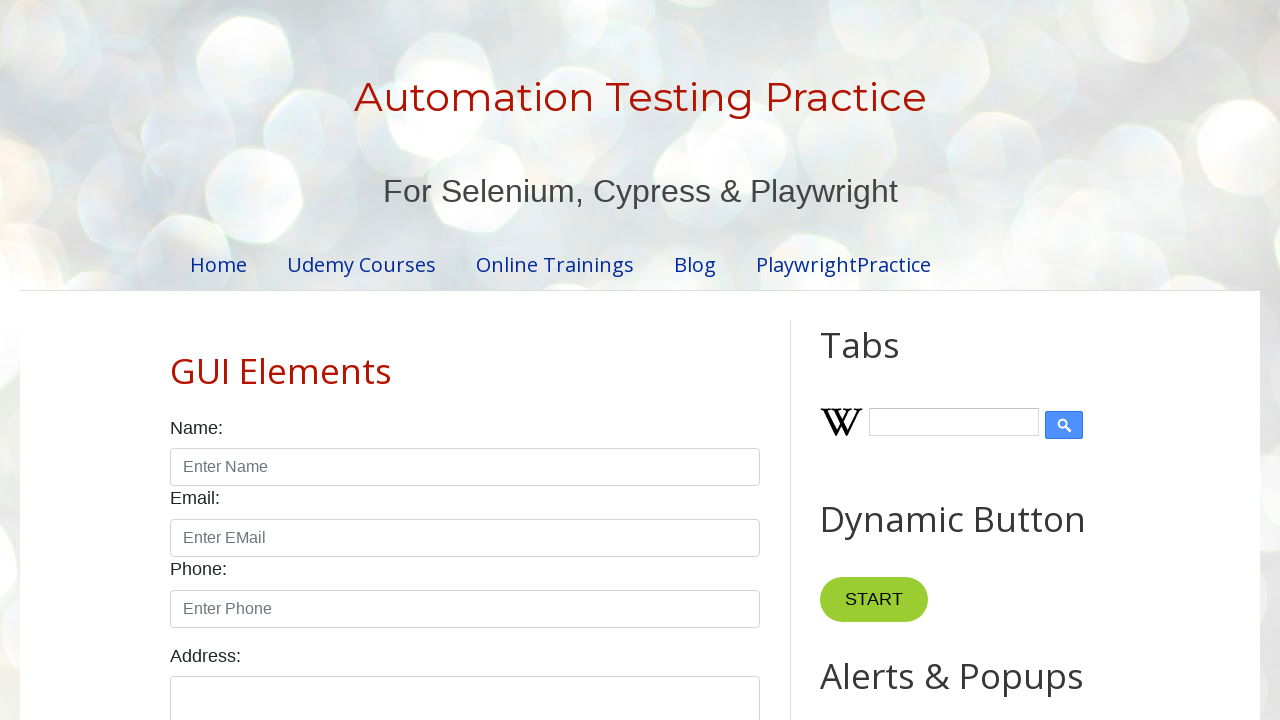

Waited for BookTable to be present on the page
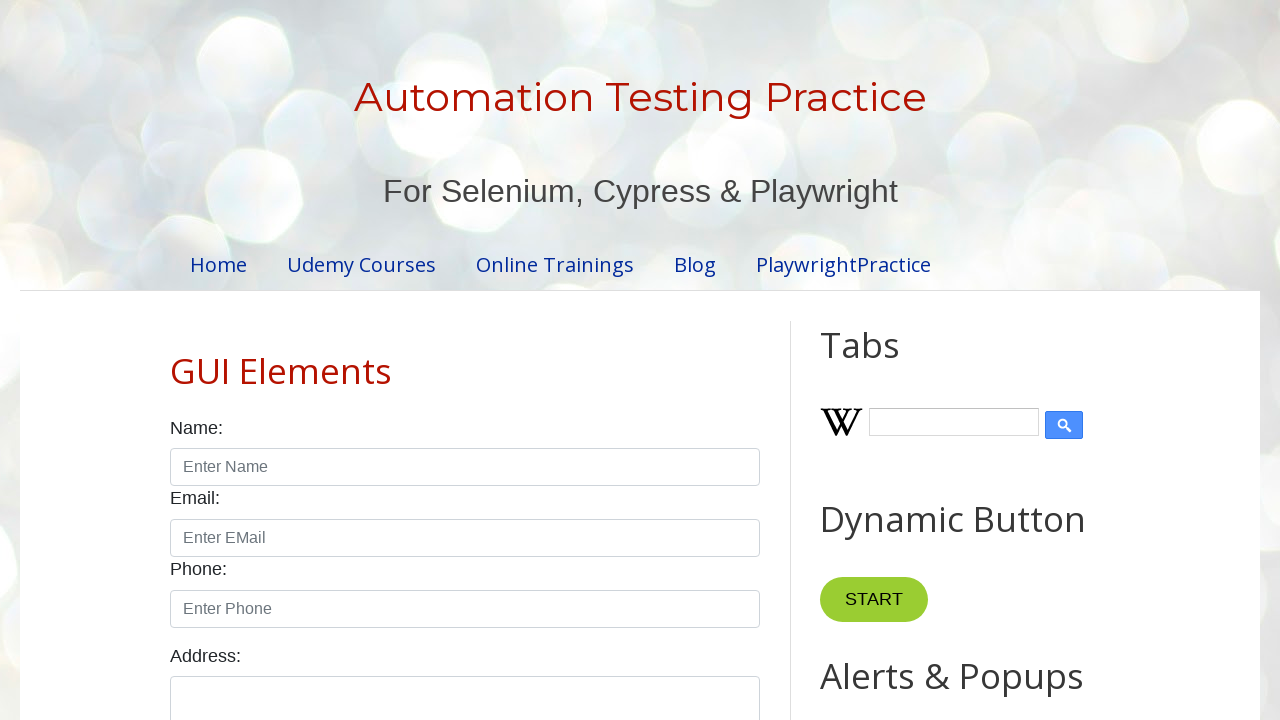

Set viewport size to 808x960
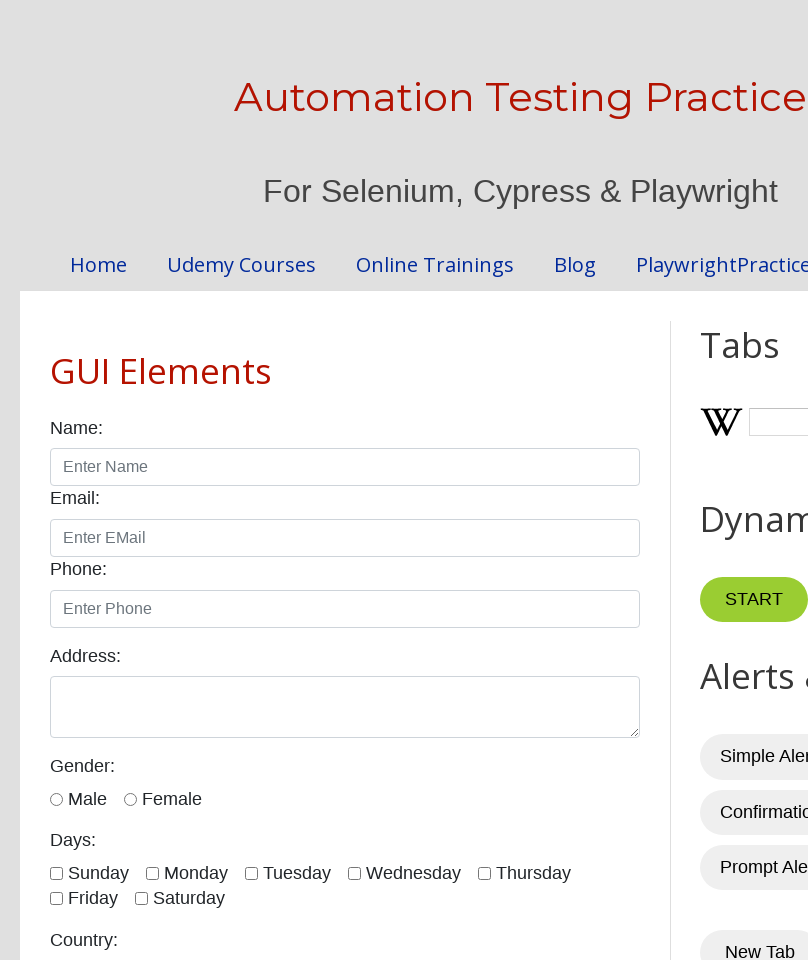

Scrolled to BookTable element
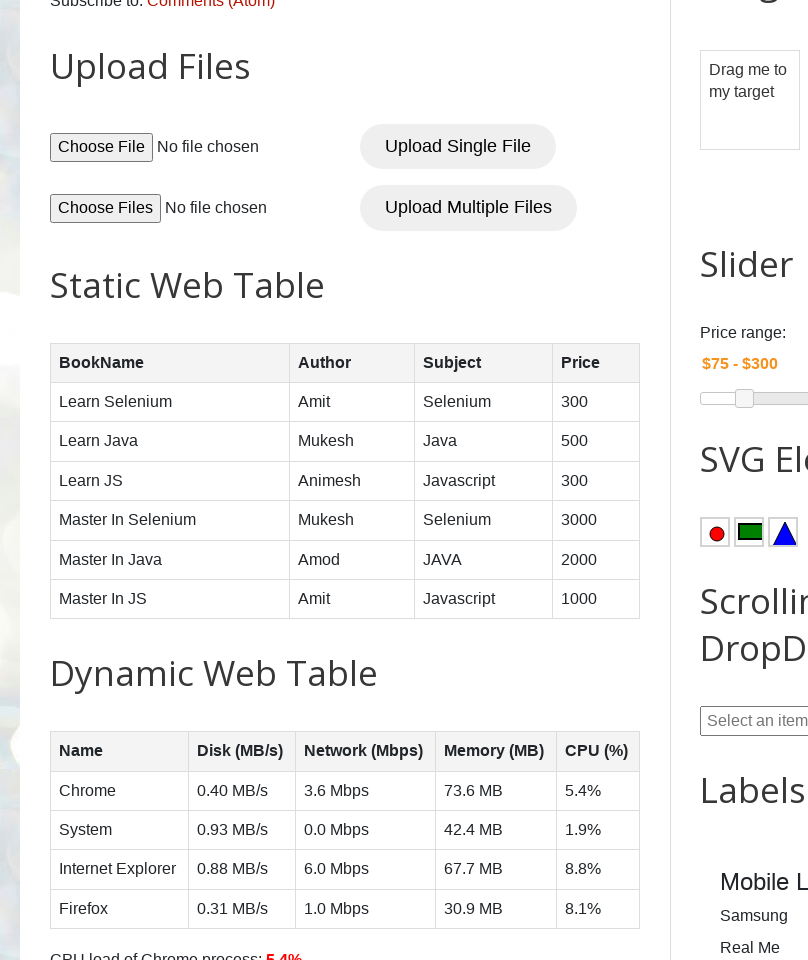

Verified table headers are visible
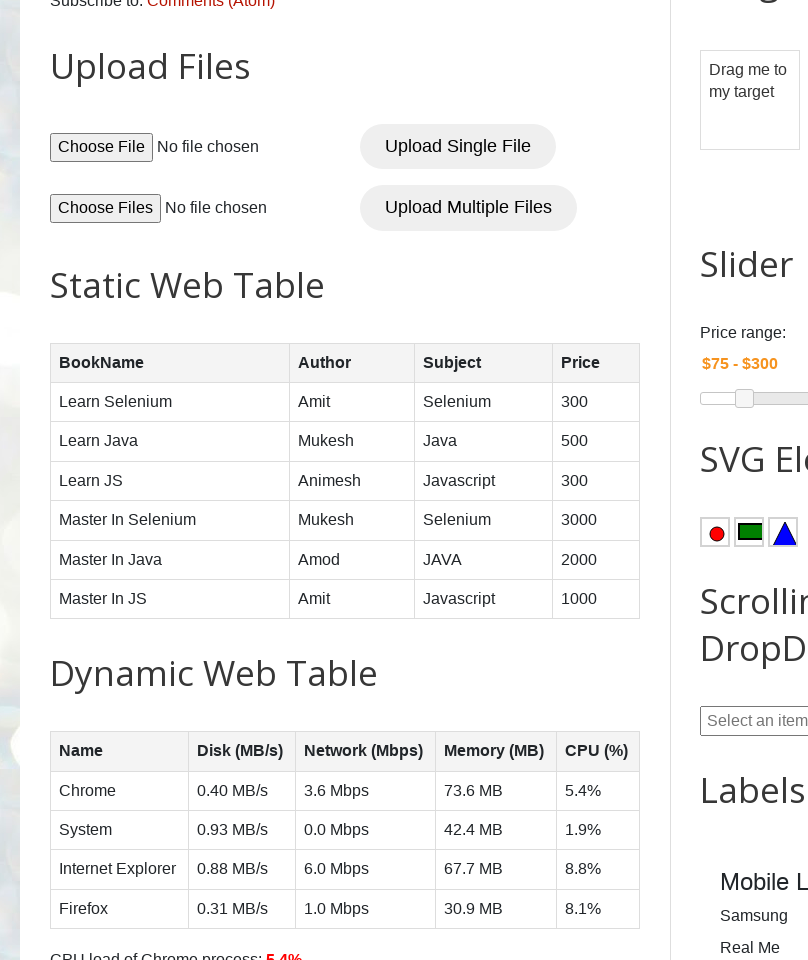

Extracted table headers
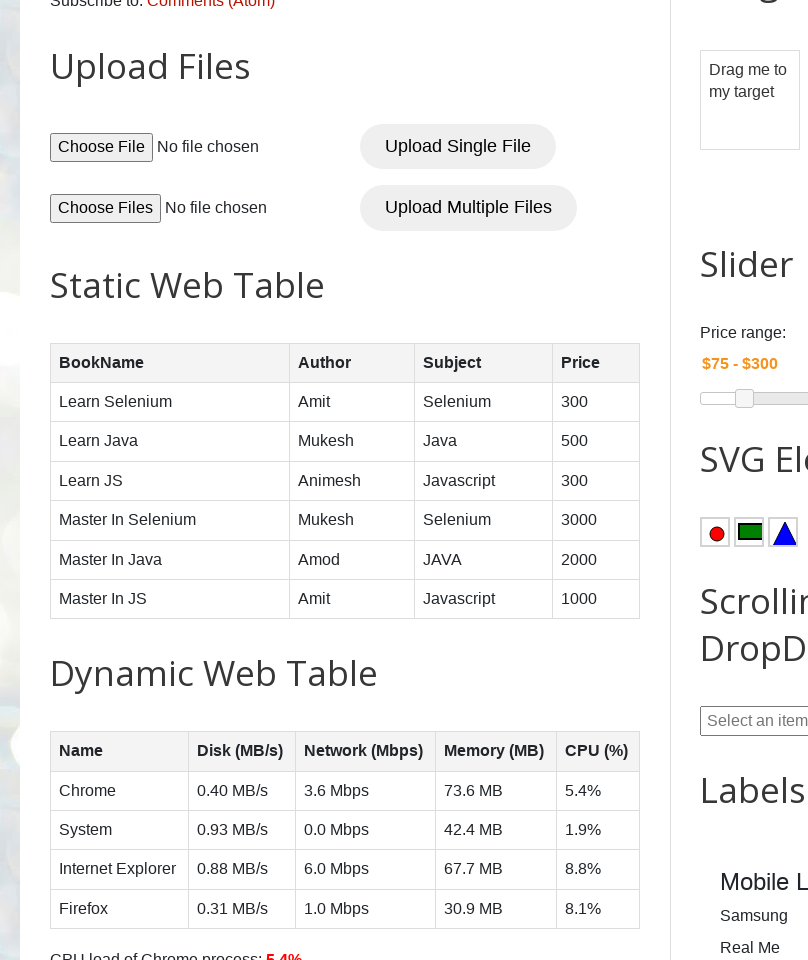

Extracted all table rows
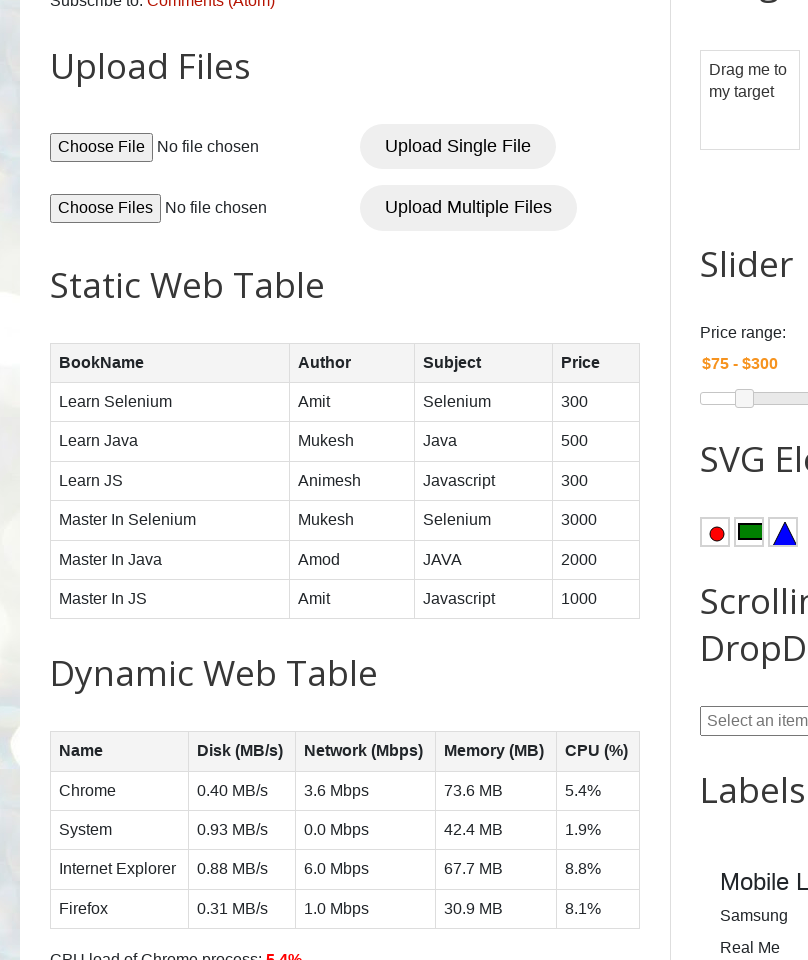

Extracted first data row cells
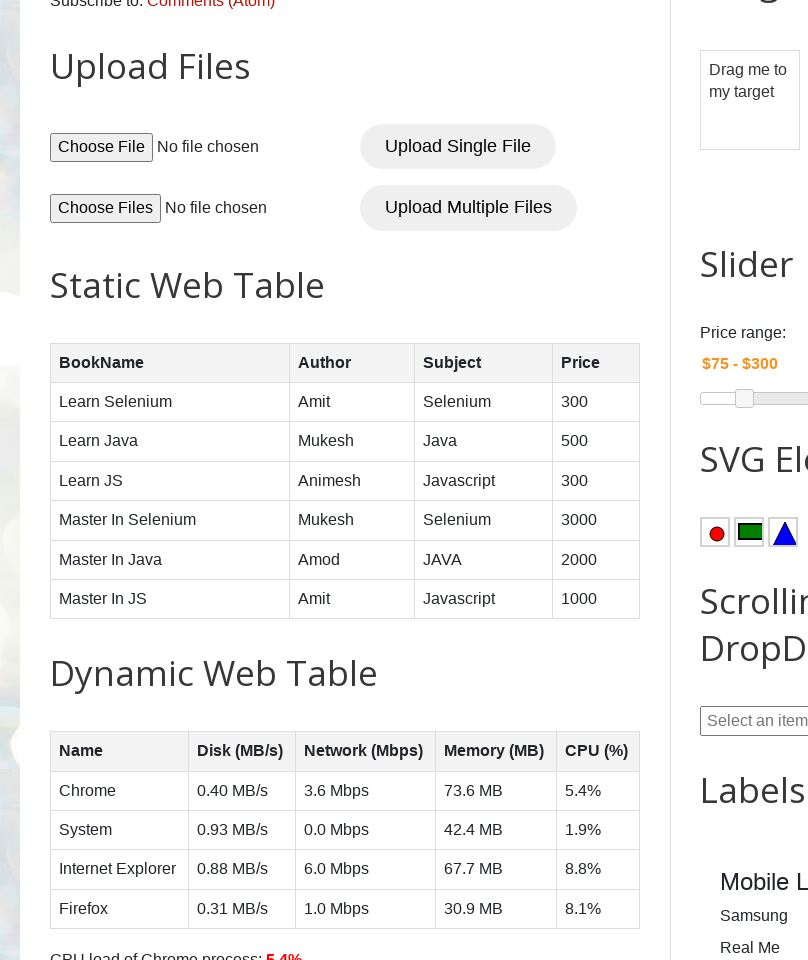

Extracted all table cell values
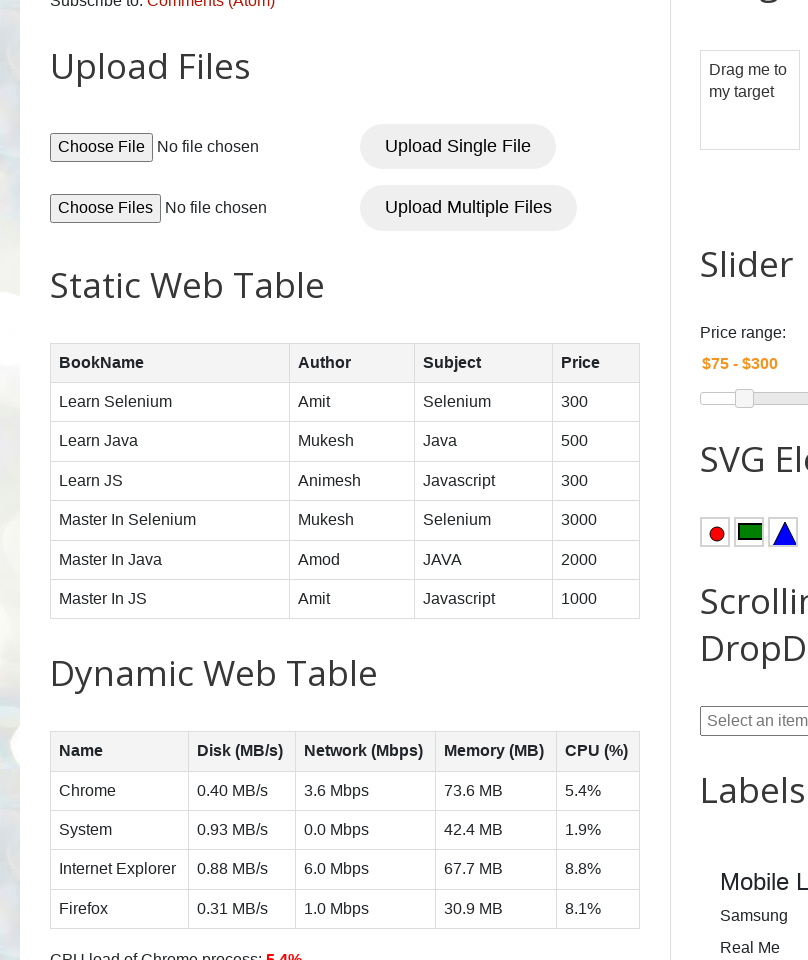

Counted data rows in table
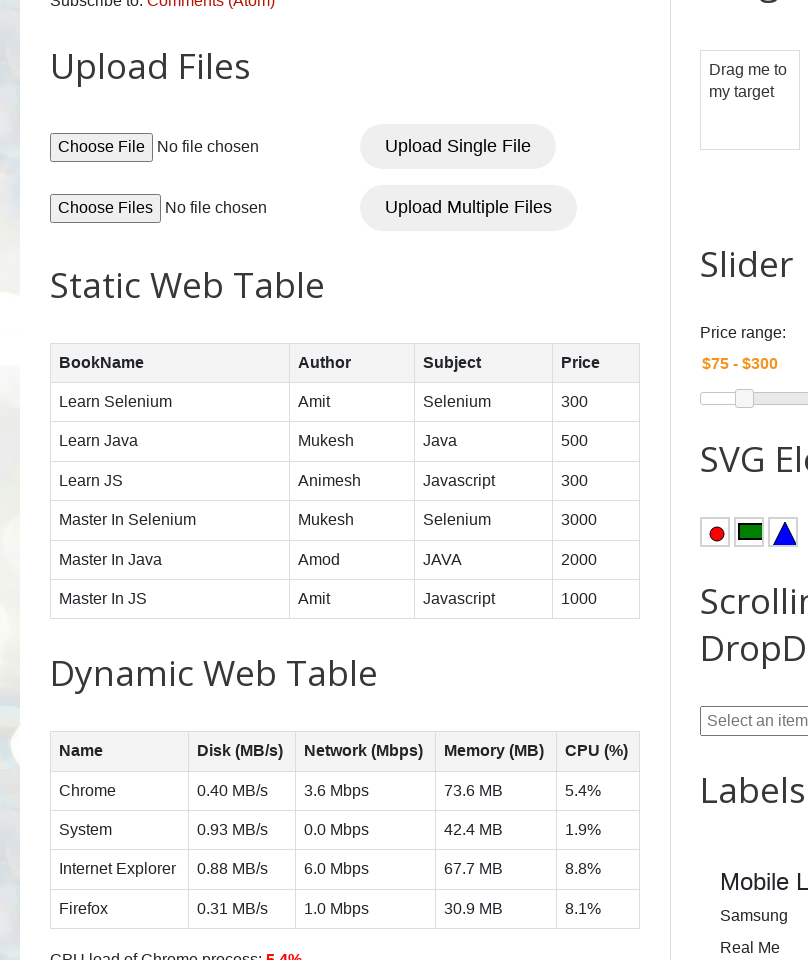

Extracted cells from row 2
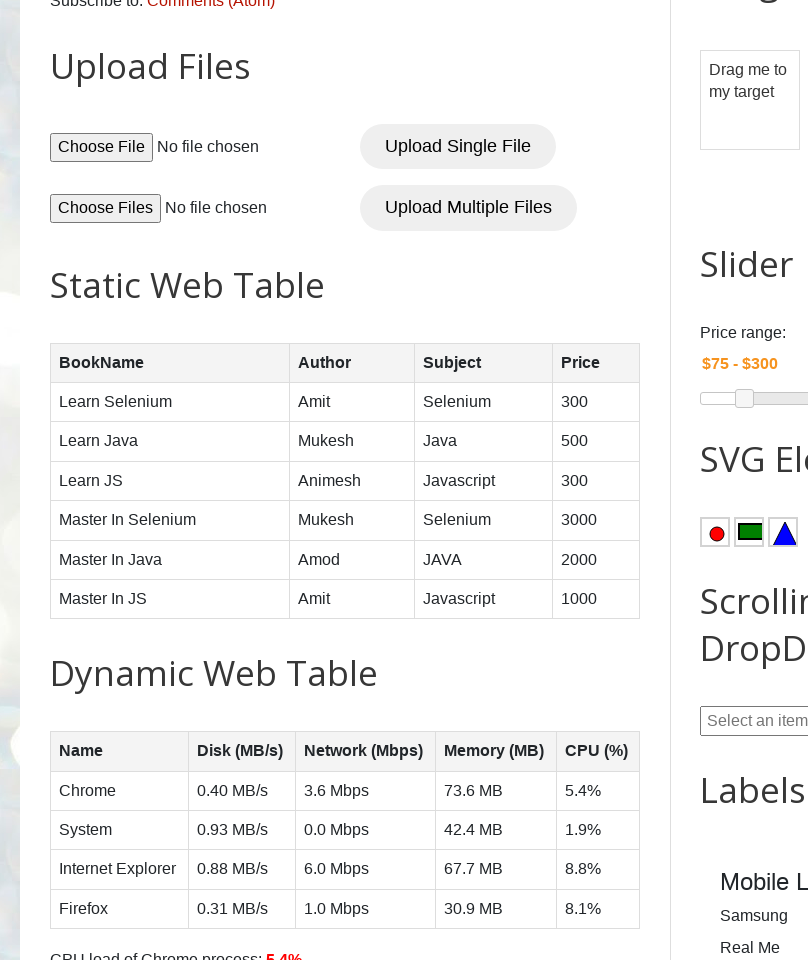

Extracted cells from row 3
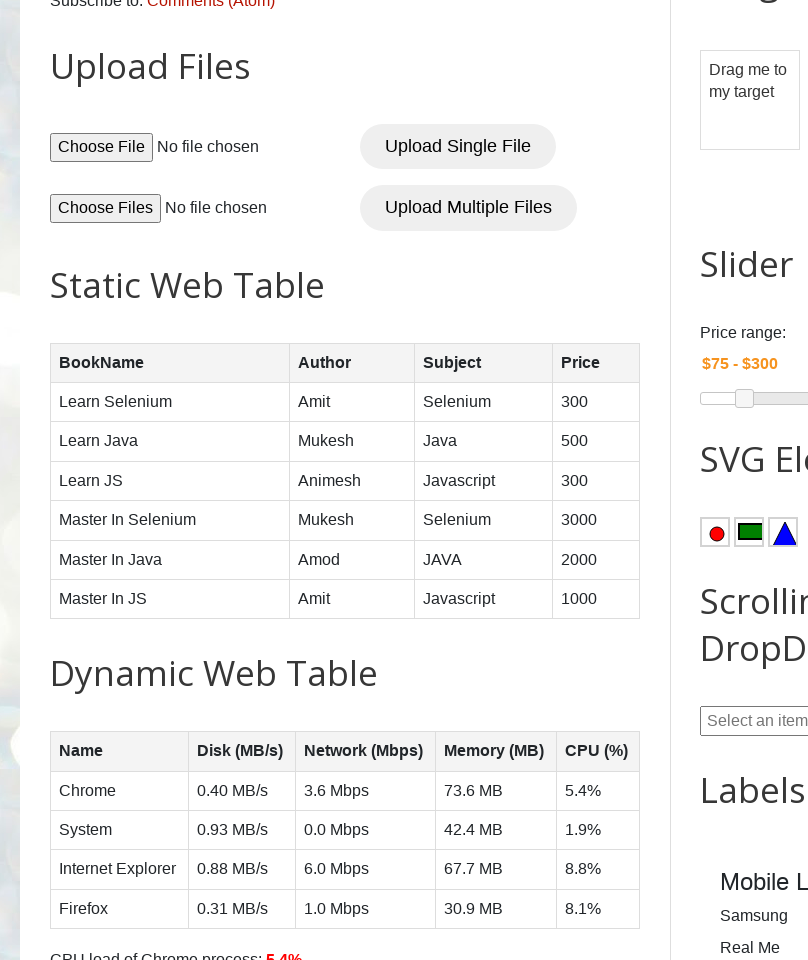

Extracted cells from row 4
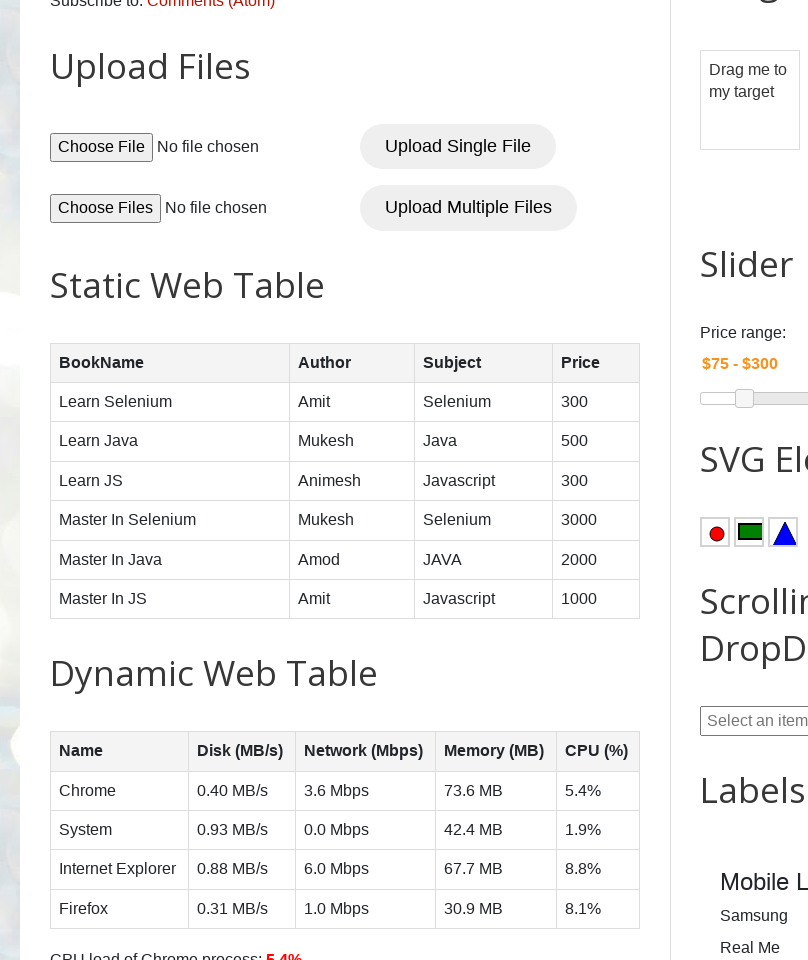

Extracted cells from row 5
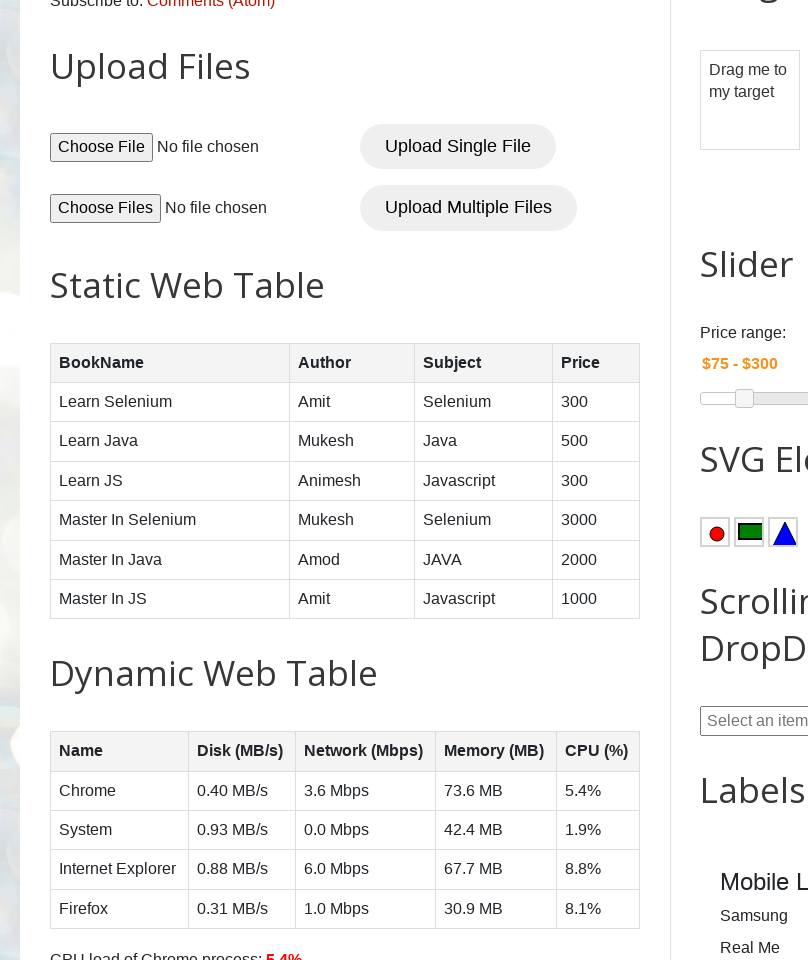

Extracted cells from row 6
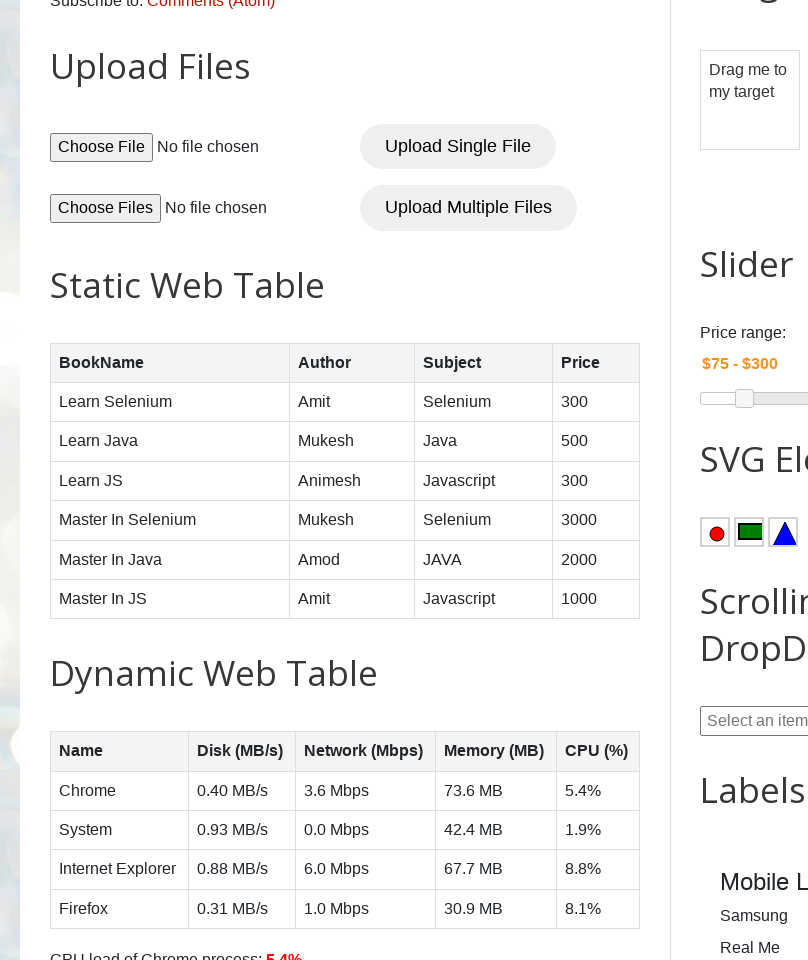

Extracted cells from row 7
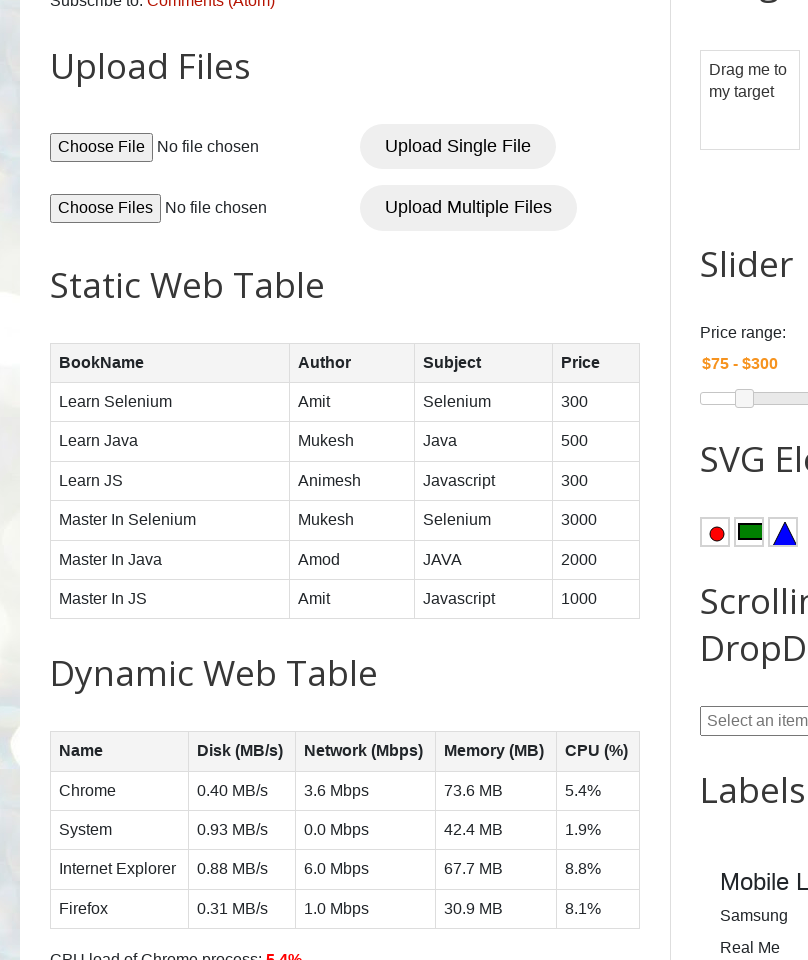

Located row with author 'Animesh'
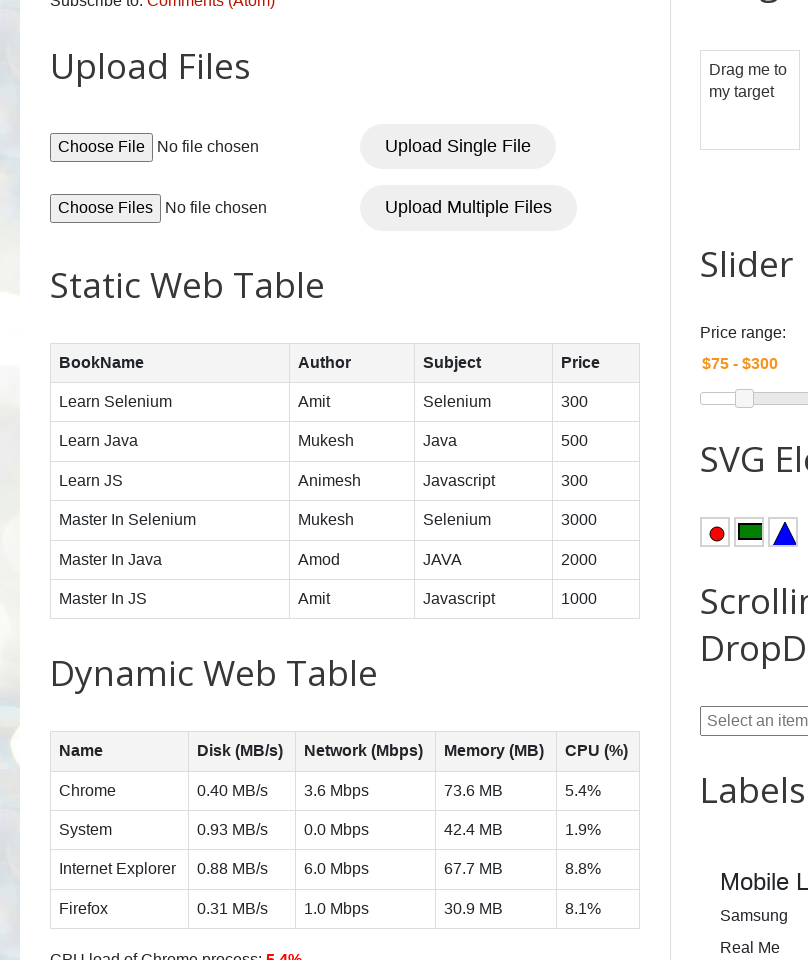

Verified row with author 'Animesh' is visible
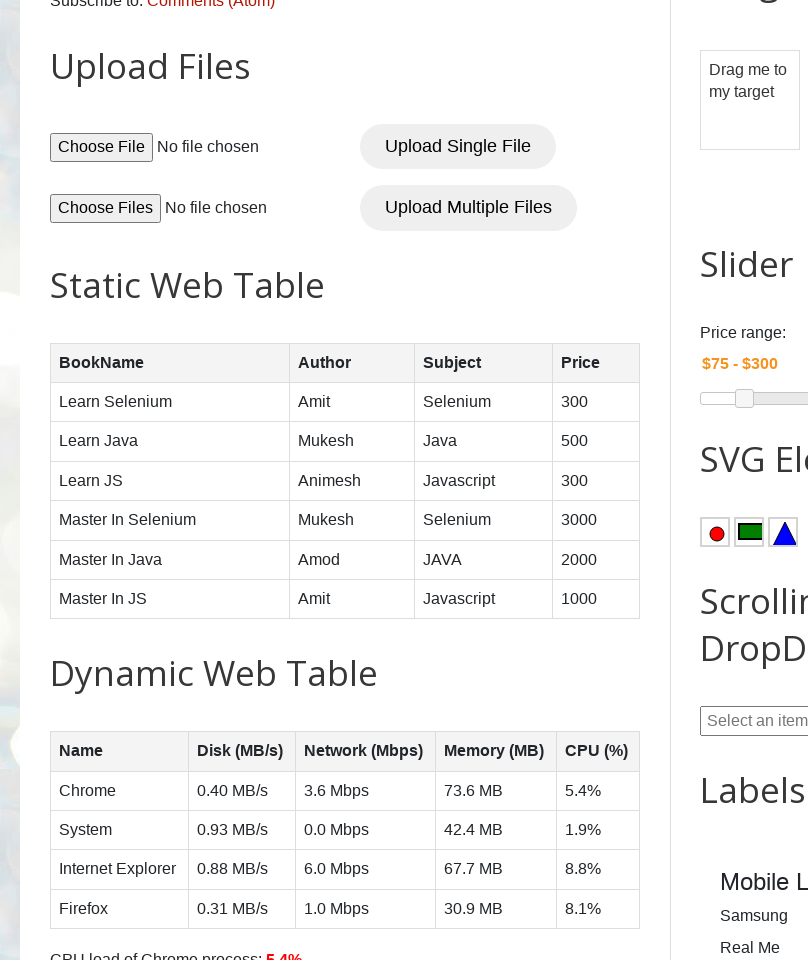

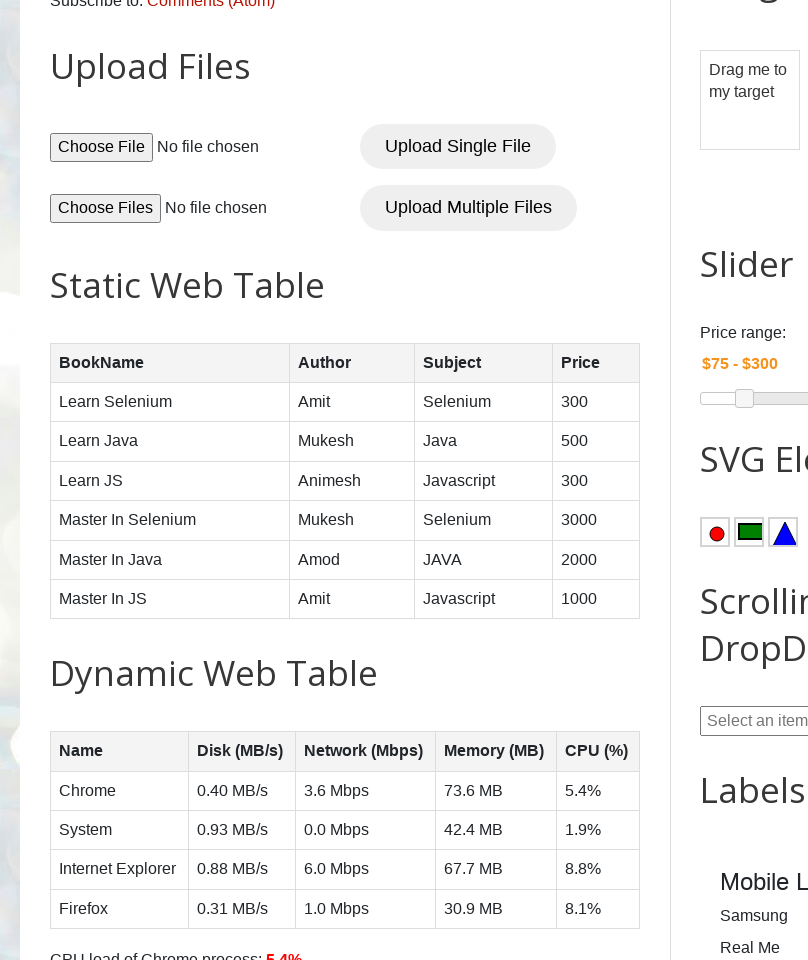